Navigates to Browse Languages page and verifies the Language and Author table headers are displayed

Starting URL: http://www.99-bottles-of-beer.net/

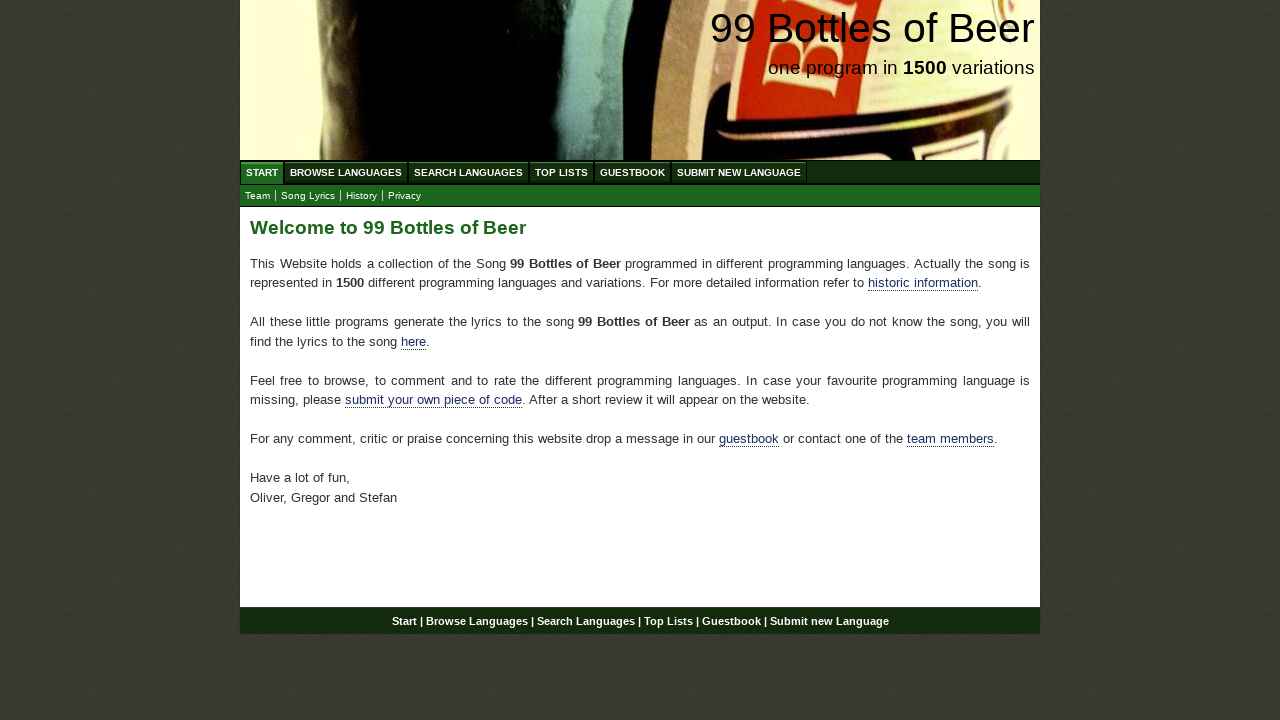

Clicked on Browse Languages link at (346, 172) on #menu li a[href='/abc.html']
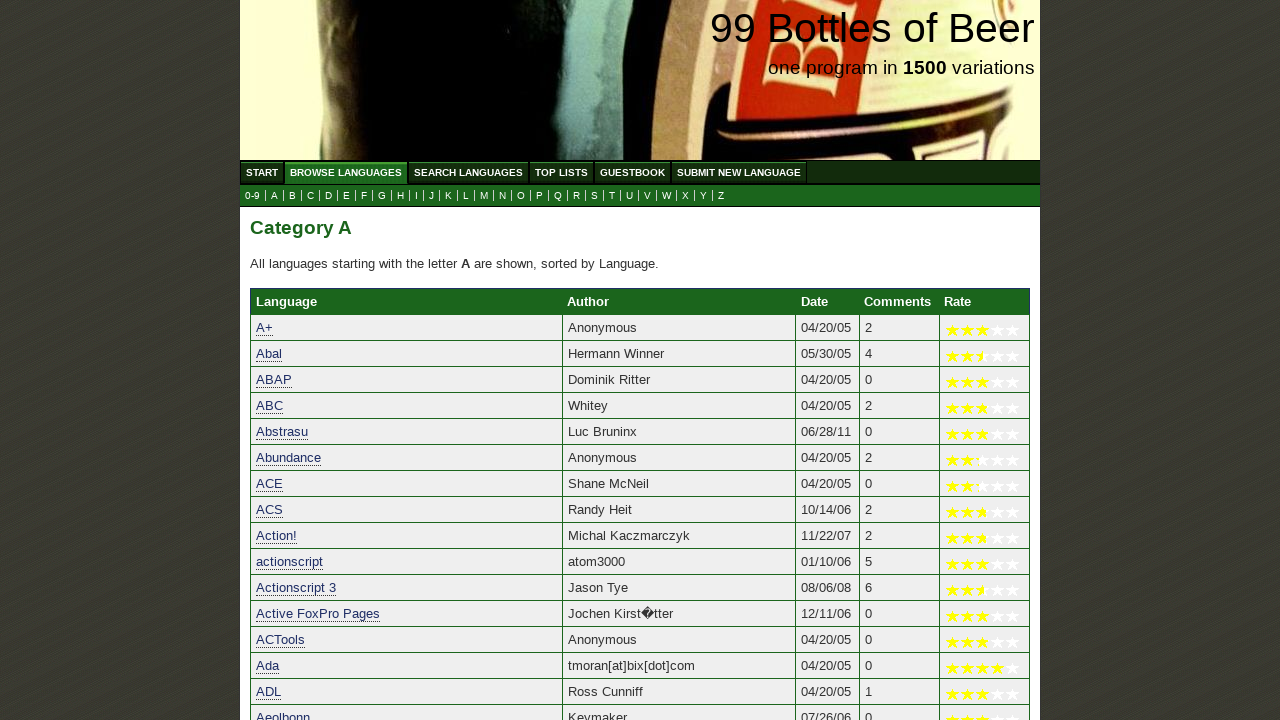

Waited for Language header to be displayed in table
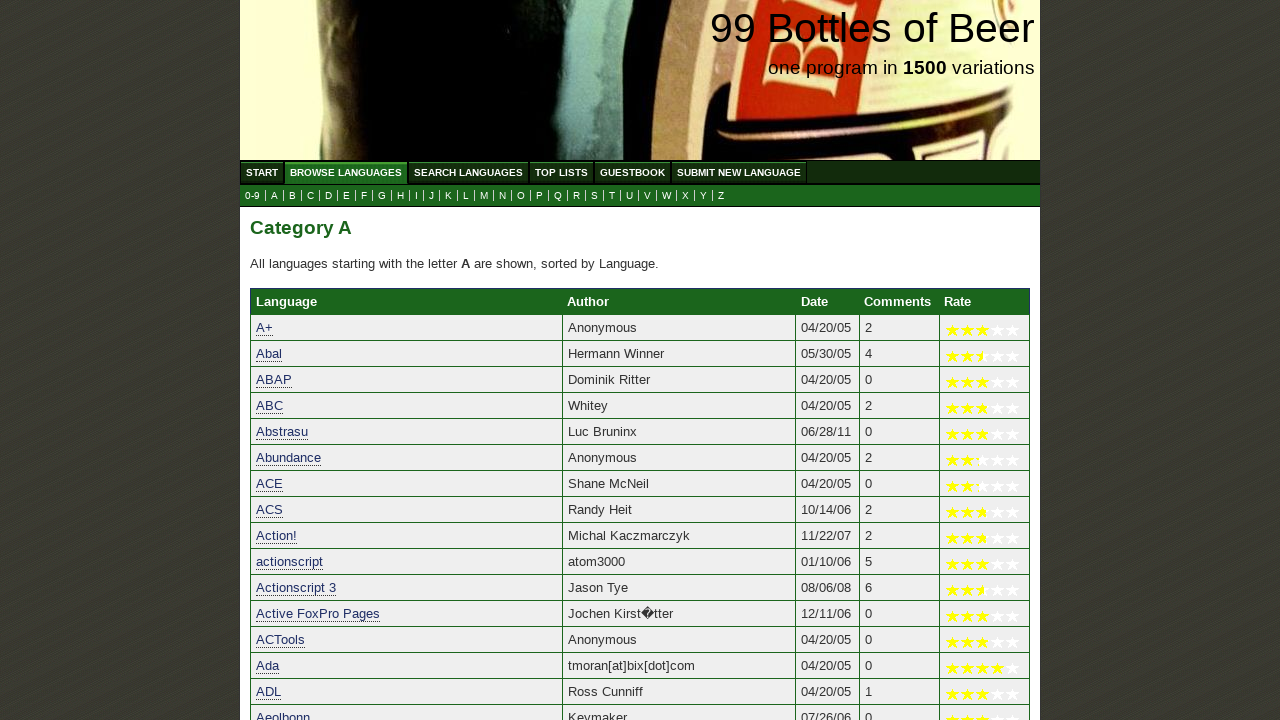

Waited for Author header to be displayed in table
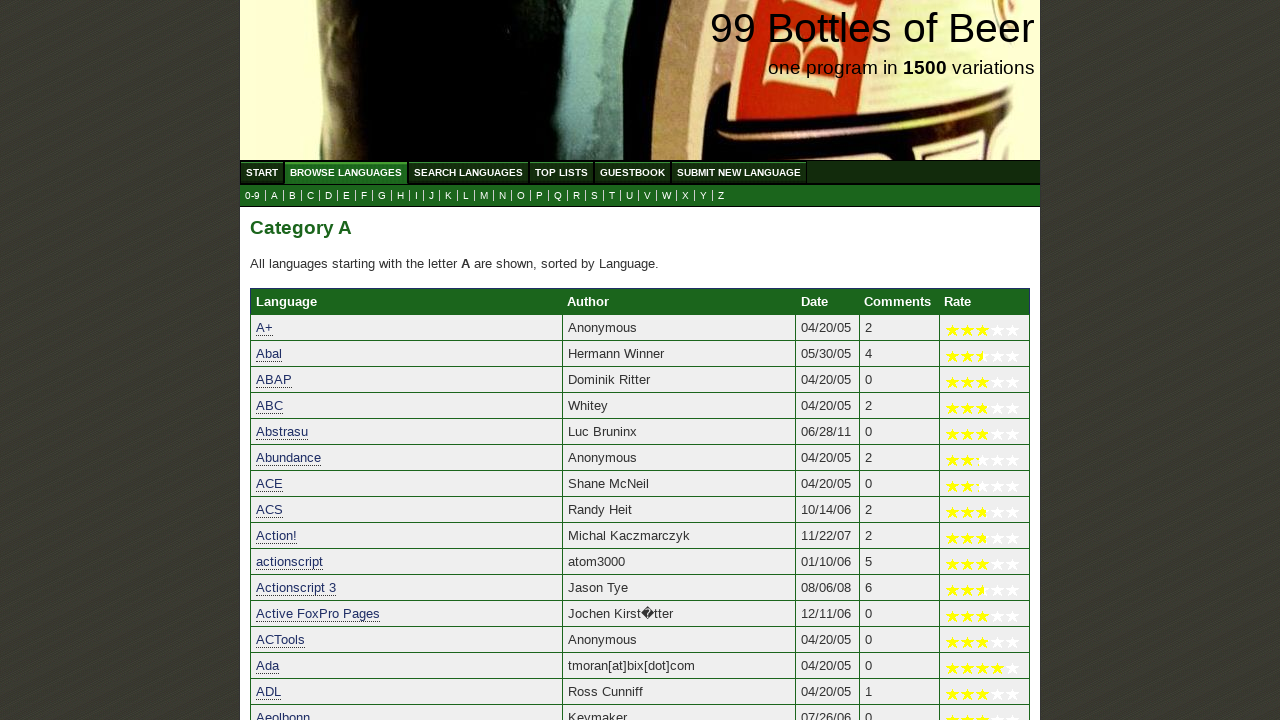

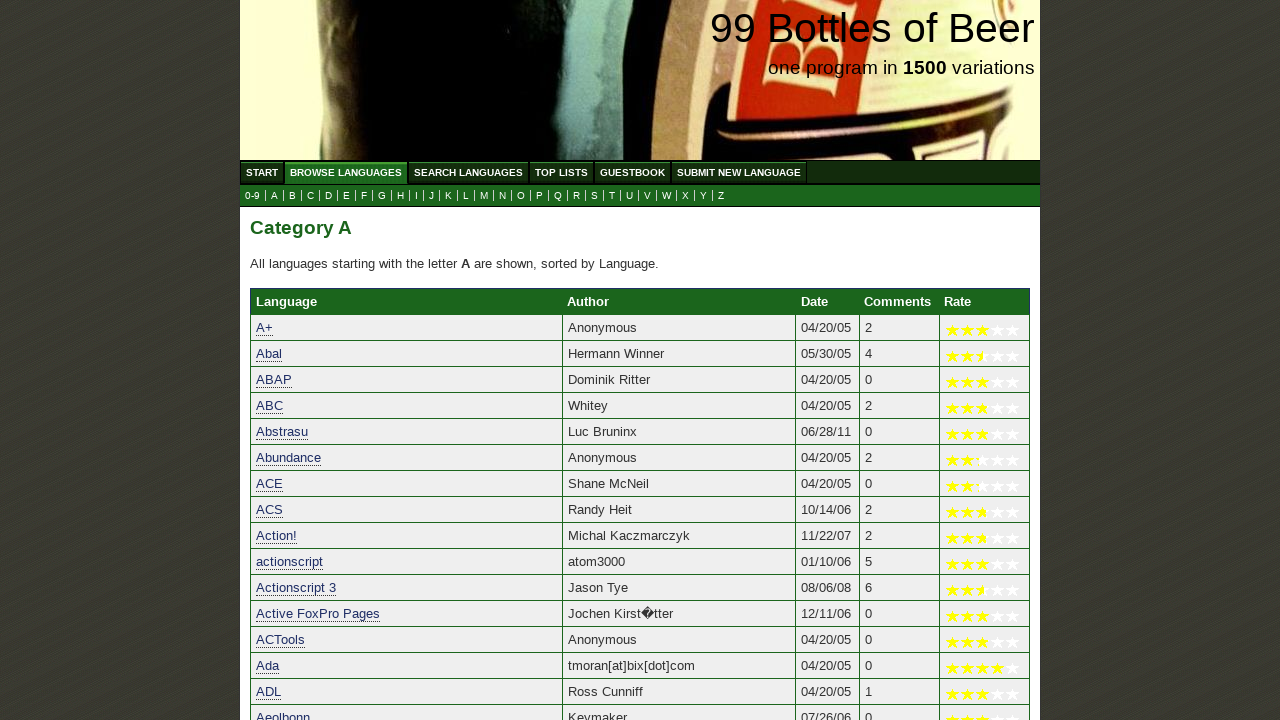